Tests the flight booking flow on BlazDemo by selecting São Paulo as origin city and Berlin as destination city, then clicking Find Flights and verifying the results page header.

Starting URL: https://www.blazedemo.com

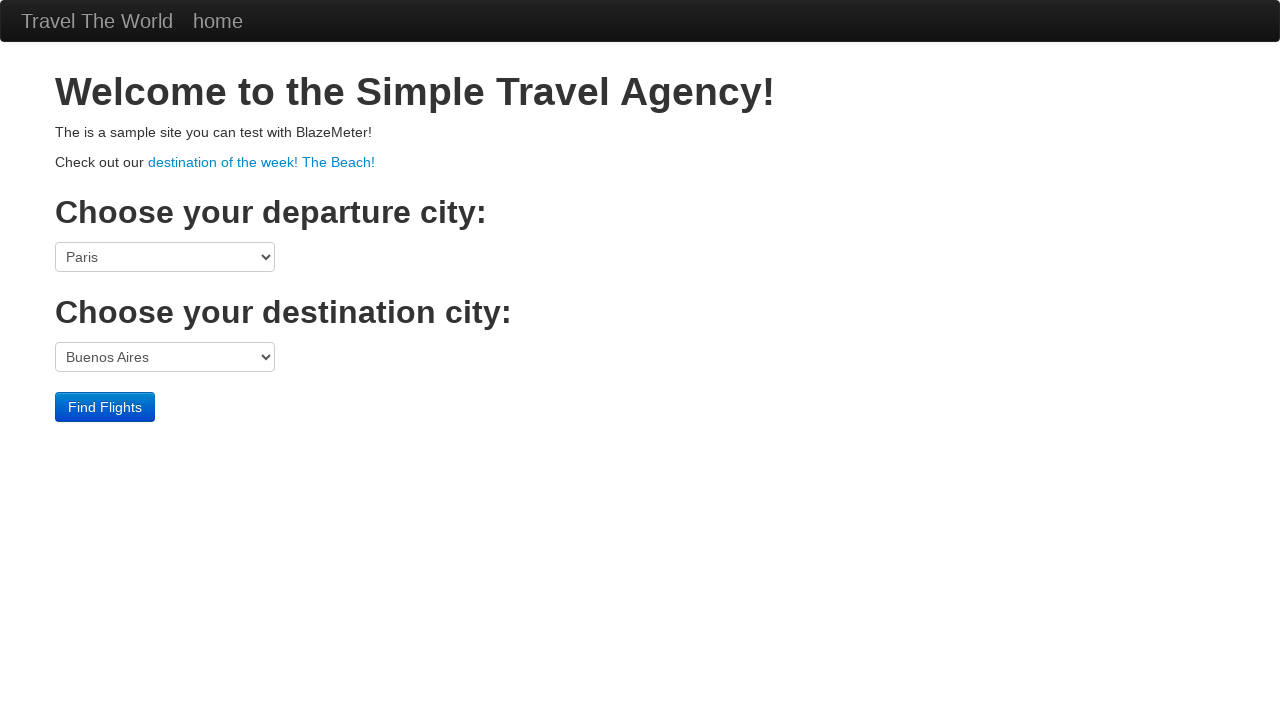

Clicked on the origin city dropdown at (165, 257) on select[name='fromPort']
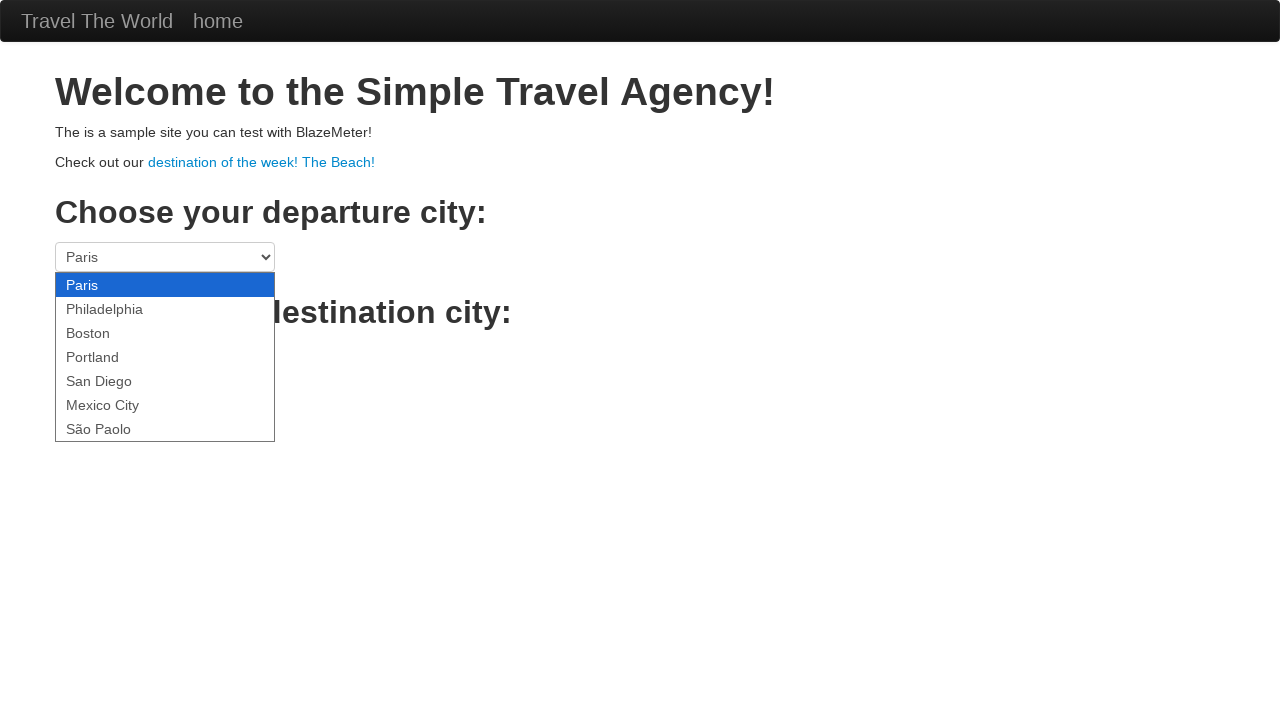

Selected São Paolo as origin city on select[name='fromPort']
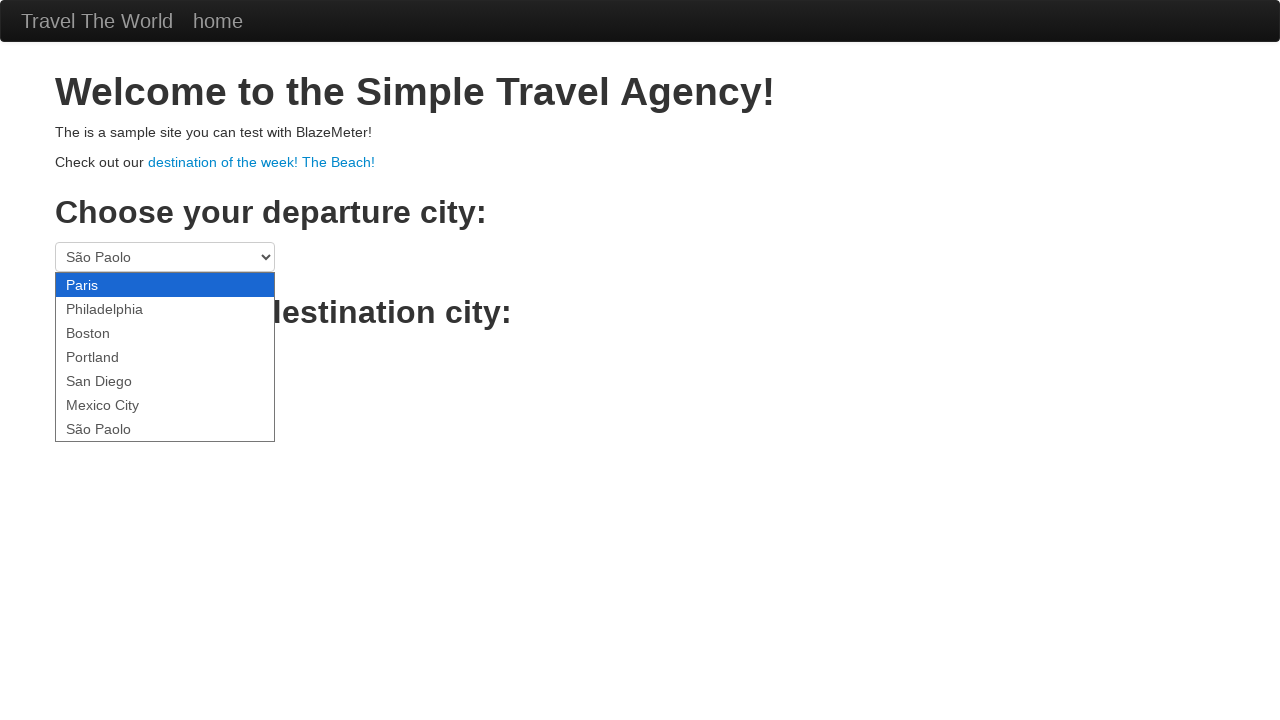

Clicked on the destination city dropdown at (165, 357) on select[name='toPort']
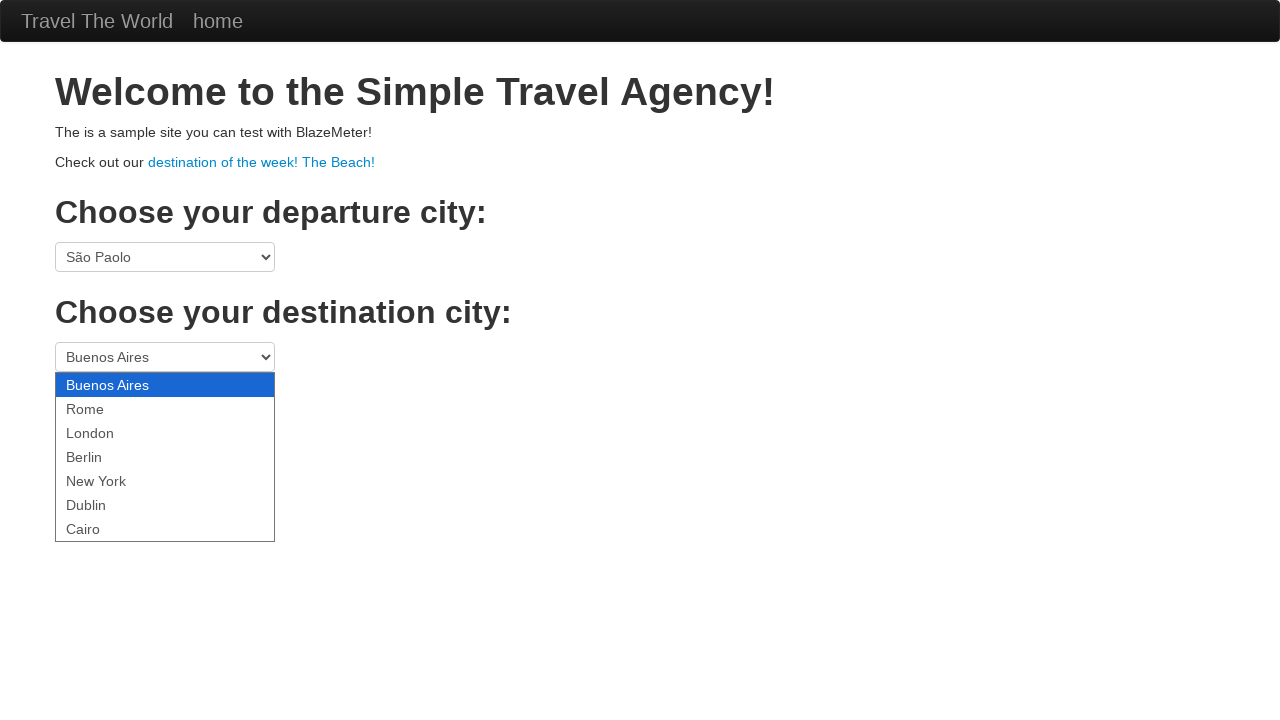

Selected Berlin as destination city on select[name='toPort']
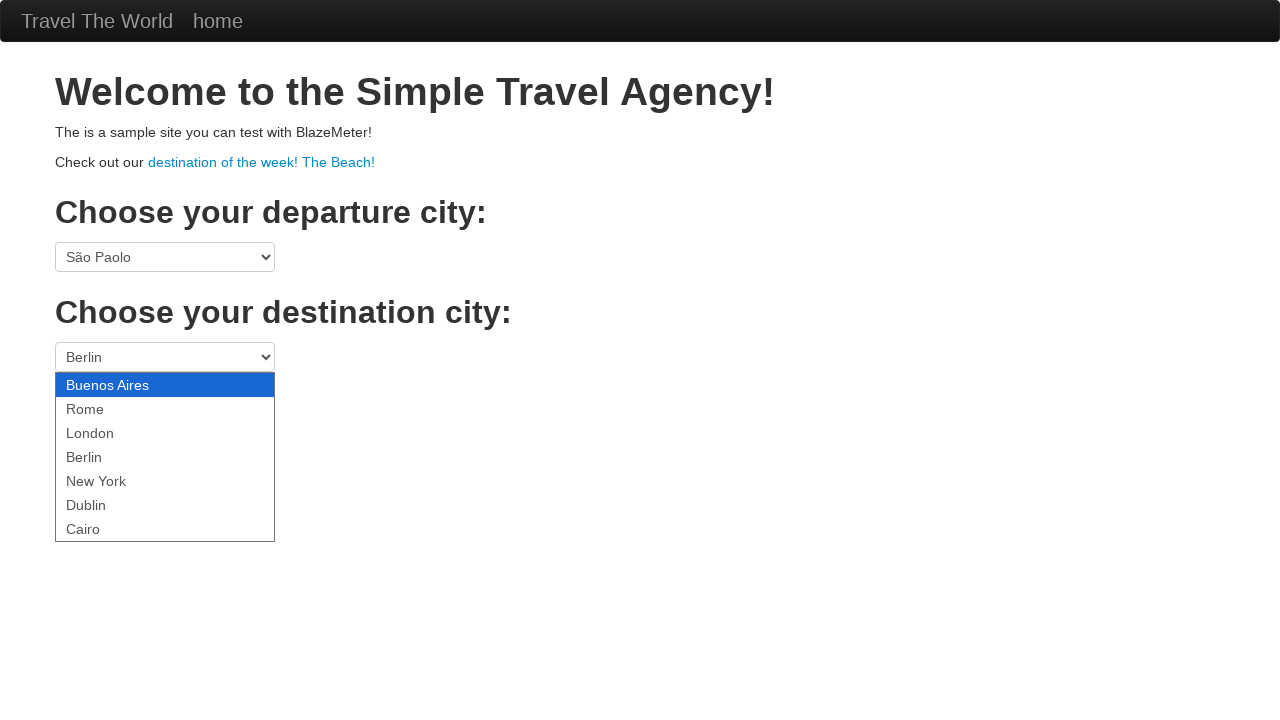

Clicked Find Flights button at (105, 407) on input.btn.btn-primary
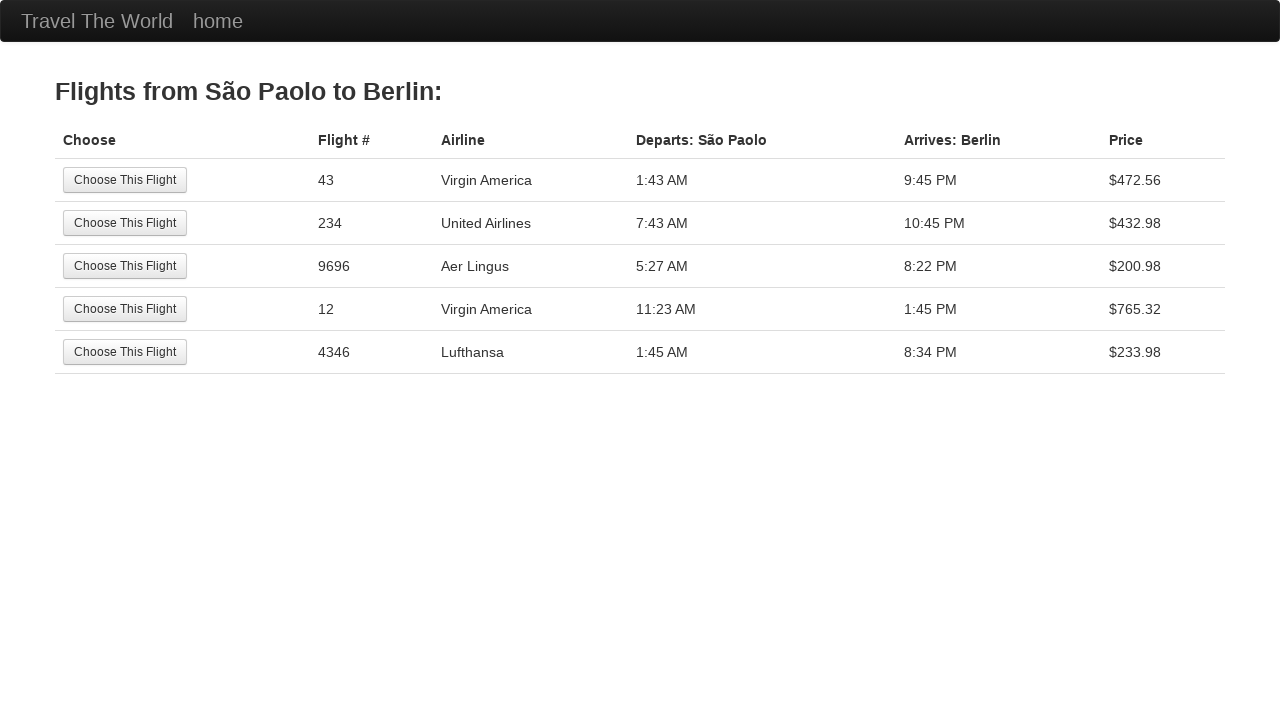

Verified results page header showing flights from São Paolo to Berlin
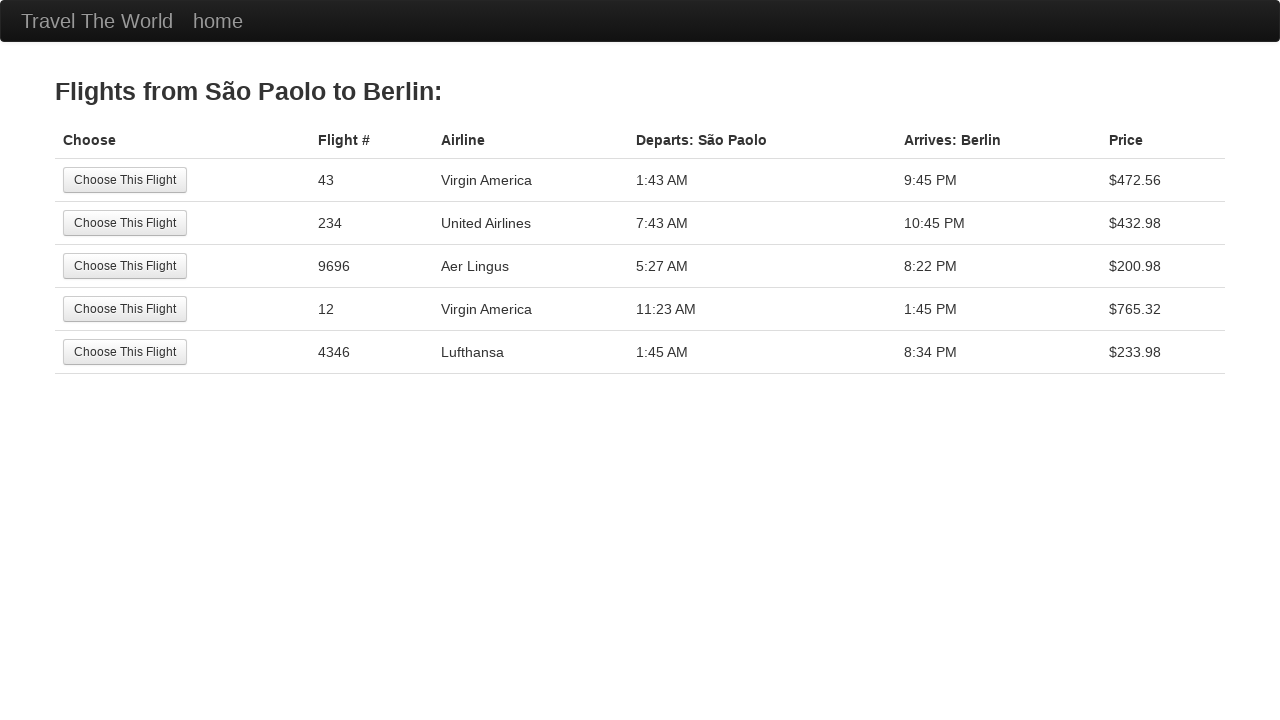

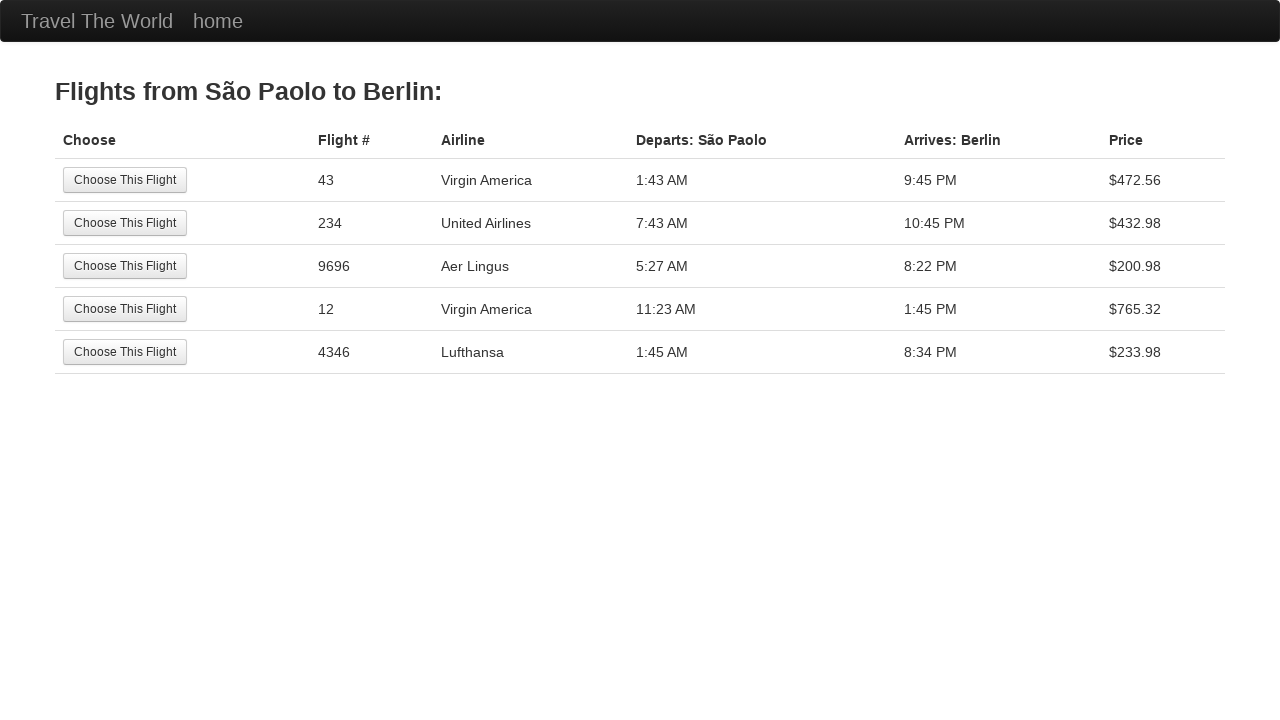